Tests iframe switching functionality by navigating to a frames page, switching between multiple iframes including nested frames, clicking elements within each frame, and counting total frames on the page

Starting URL: https://www.leafground.com/dashboard.xhtml

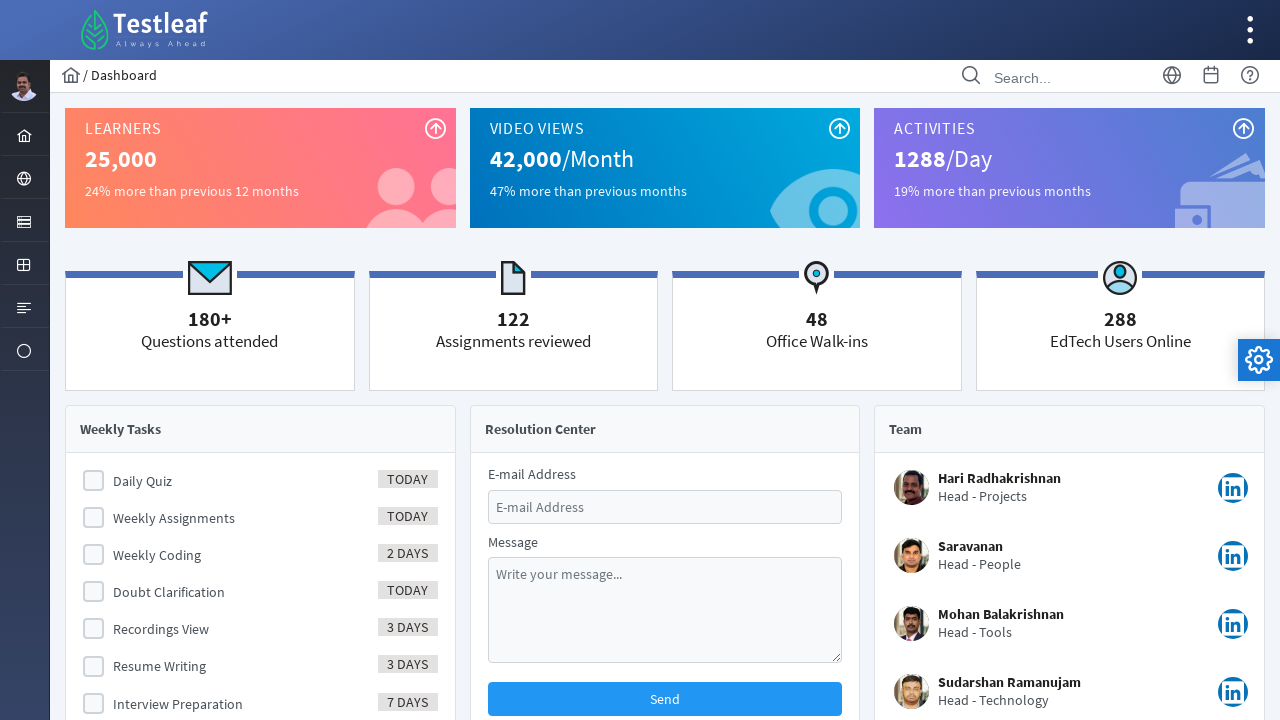

Clicked on browser icon in menu at (24, 178) on xpath=//*[@id='menuform:j_idt39']/a
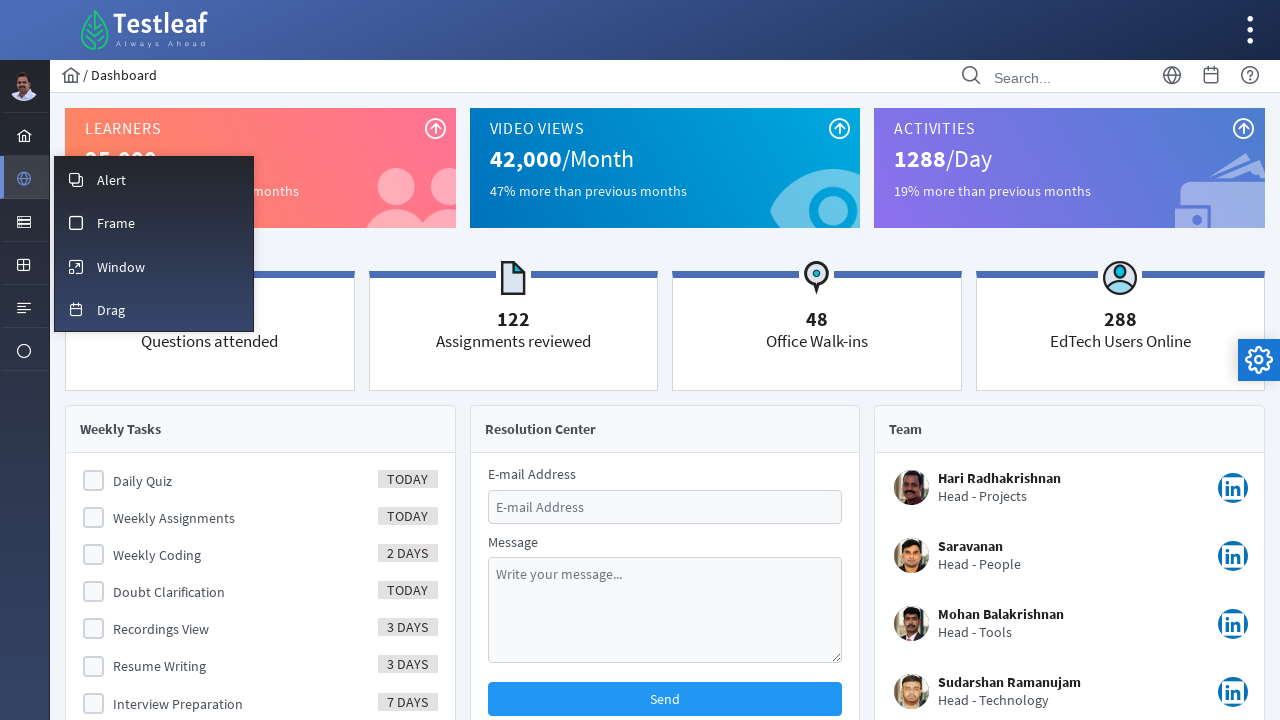

Clicked on frame menu item to navigate to frames page at (154, 222) on xpath=//*[@id='menuform:m_frame']/a
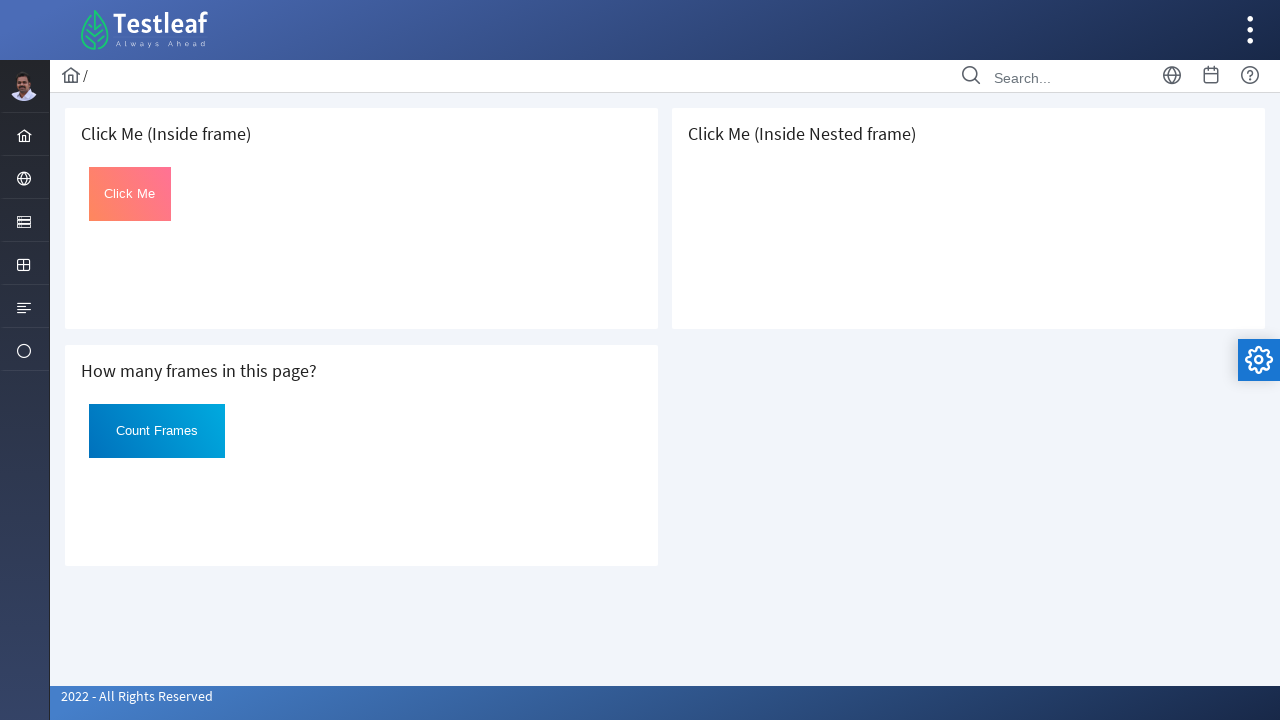

Located first iframe on the page
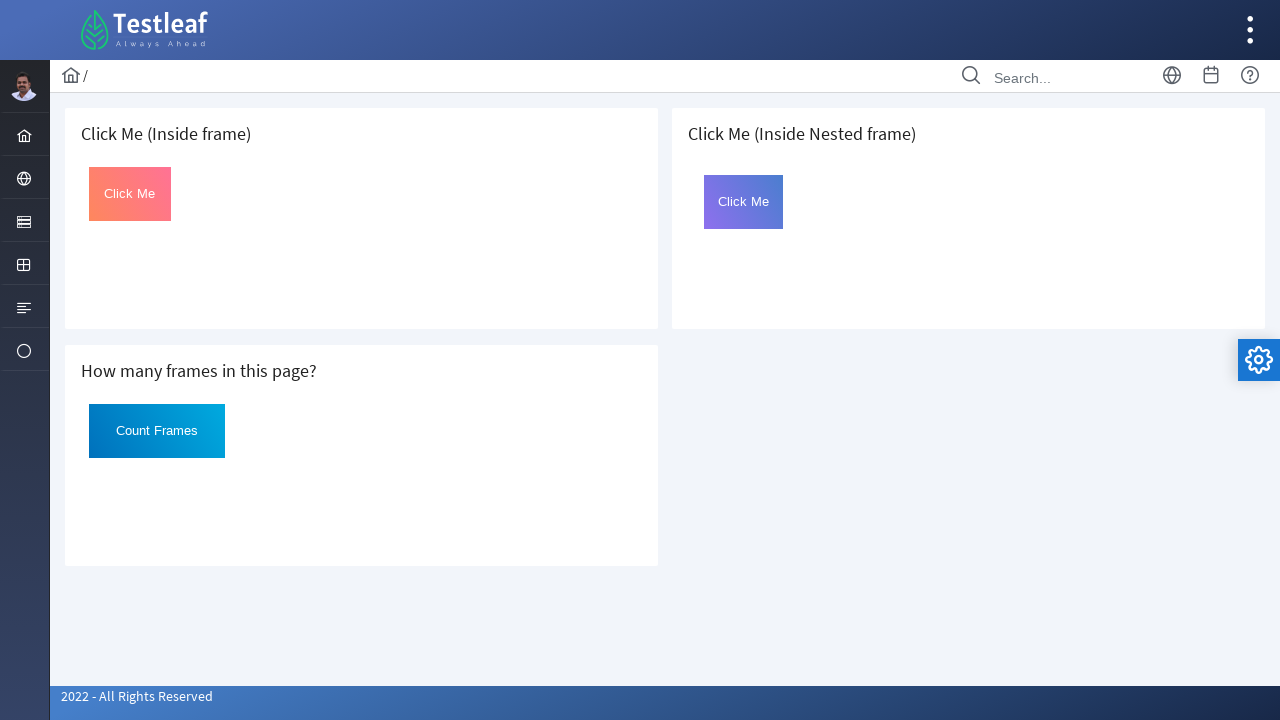

Clicked element with id 'click' in first iframe at (130, 194) on iframe >> nth=0 >> internal:control=enter-frame >> #click
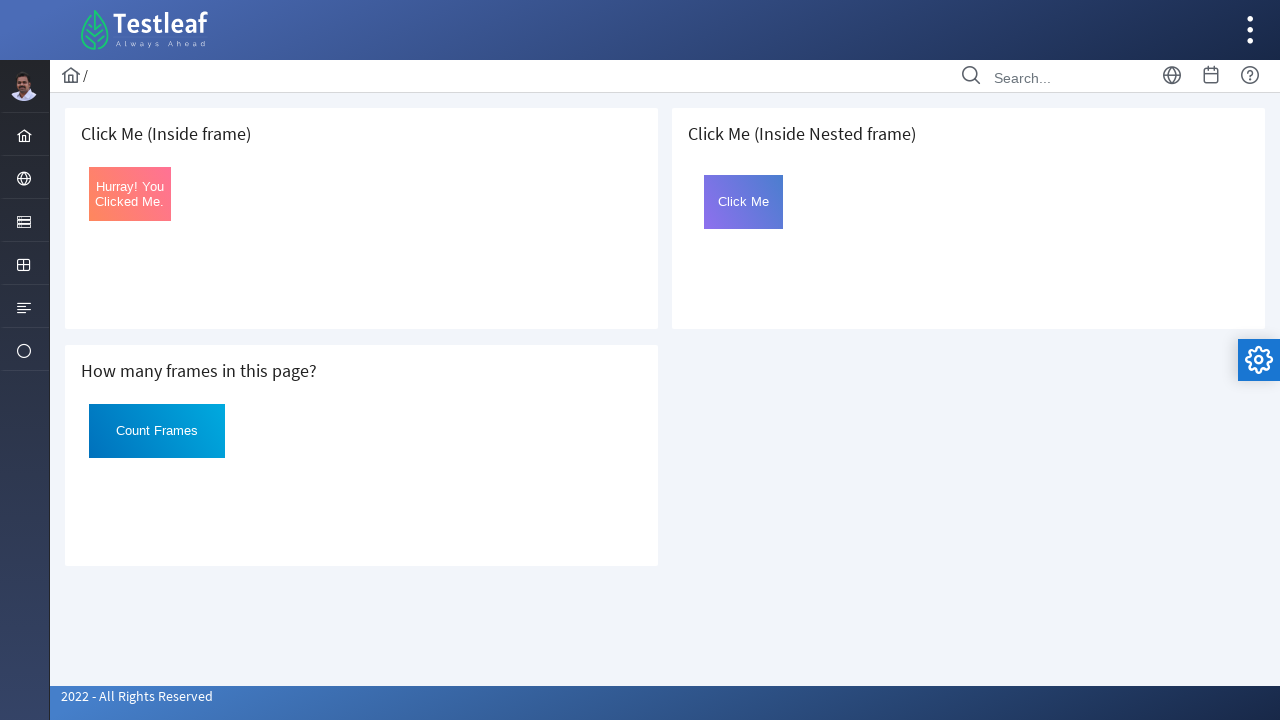

Retrieved text content from clicked element in first iframe
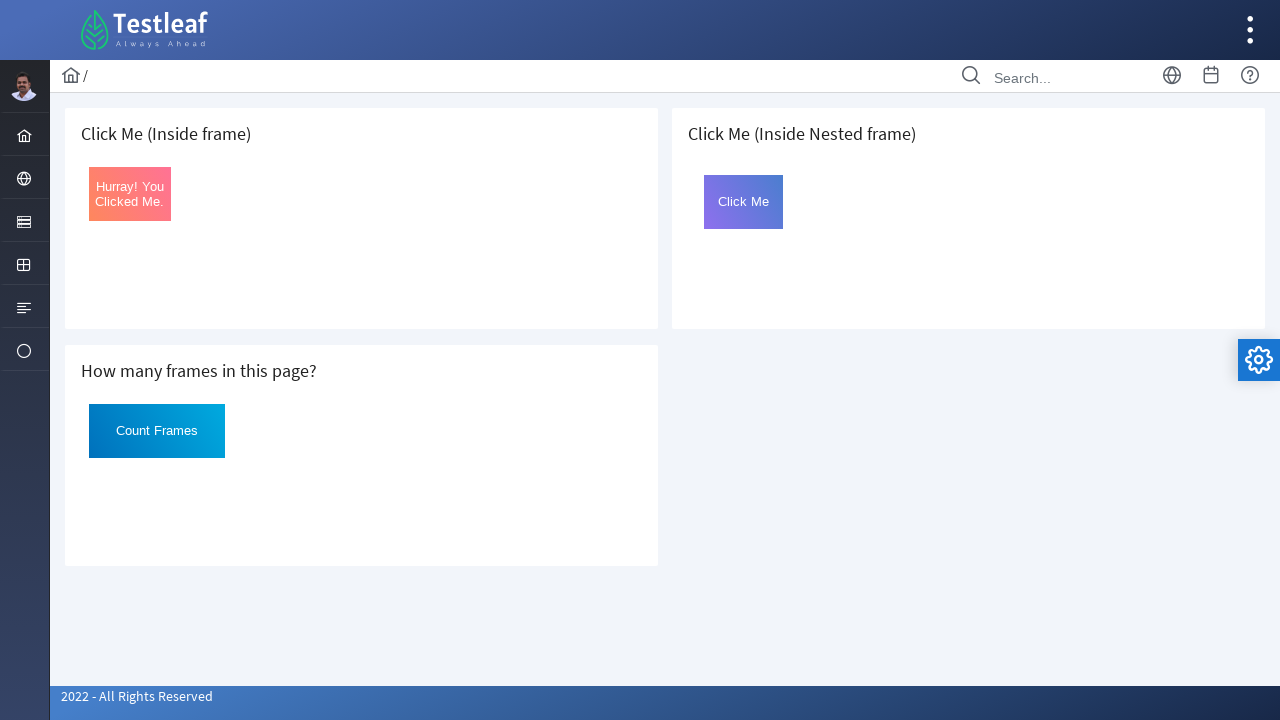

Located third iframe (index 2) on the page
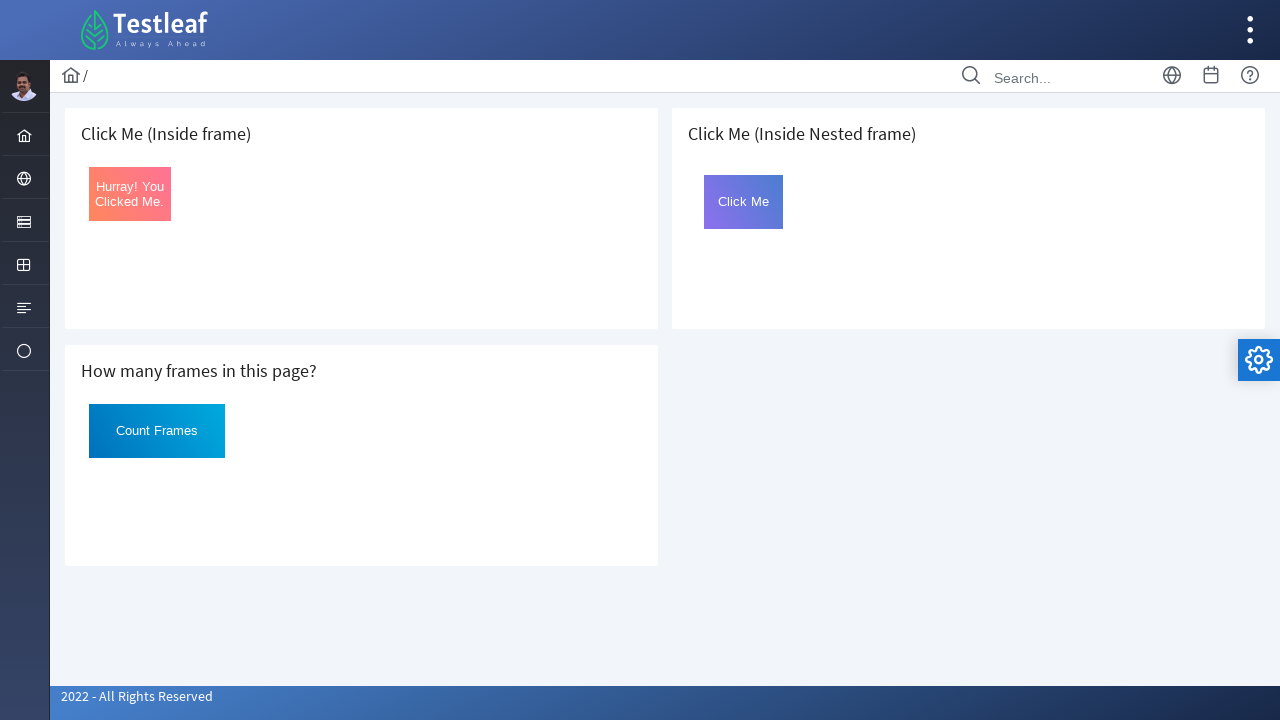

Located nested iframe with name 'frame2' inside third iframe
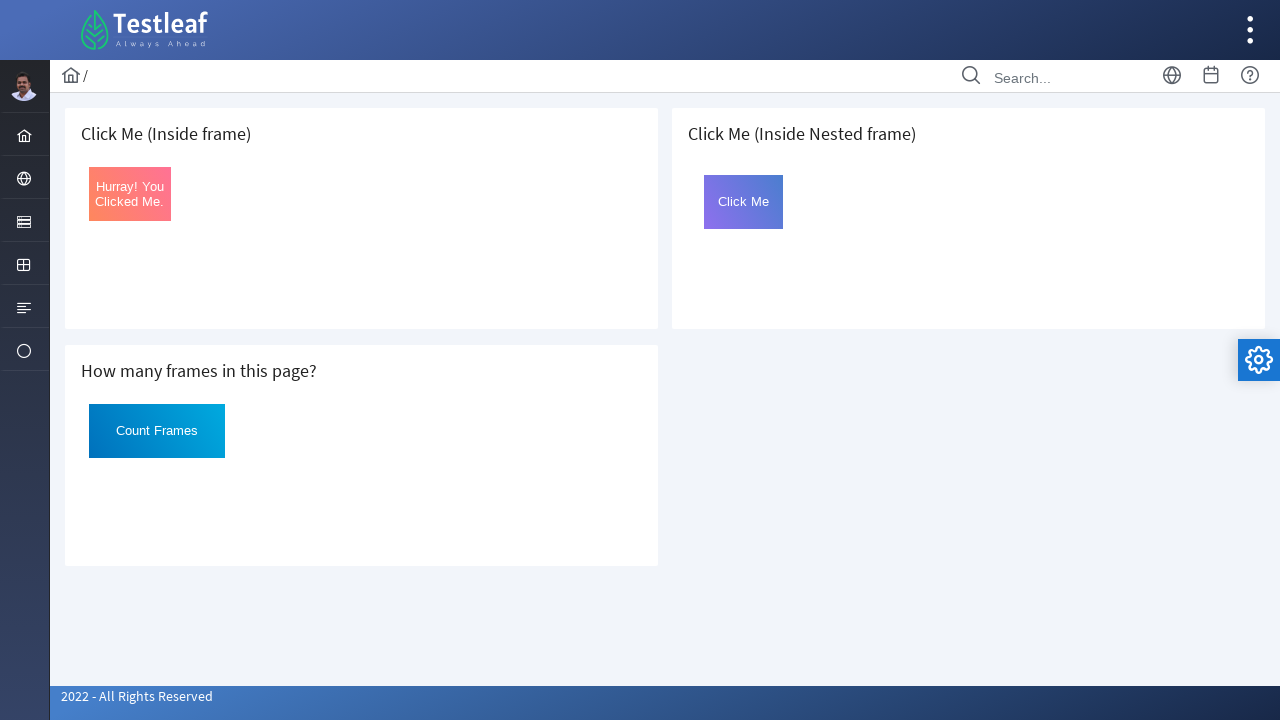

Clicked element with id 'Click' in nested frame at (744, 202) on iframe >> nth=2 >> internal:control=enter-frame >> iframe[name='frame2'] >> inte
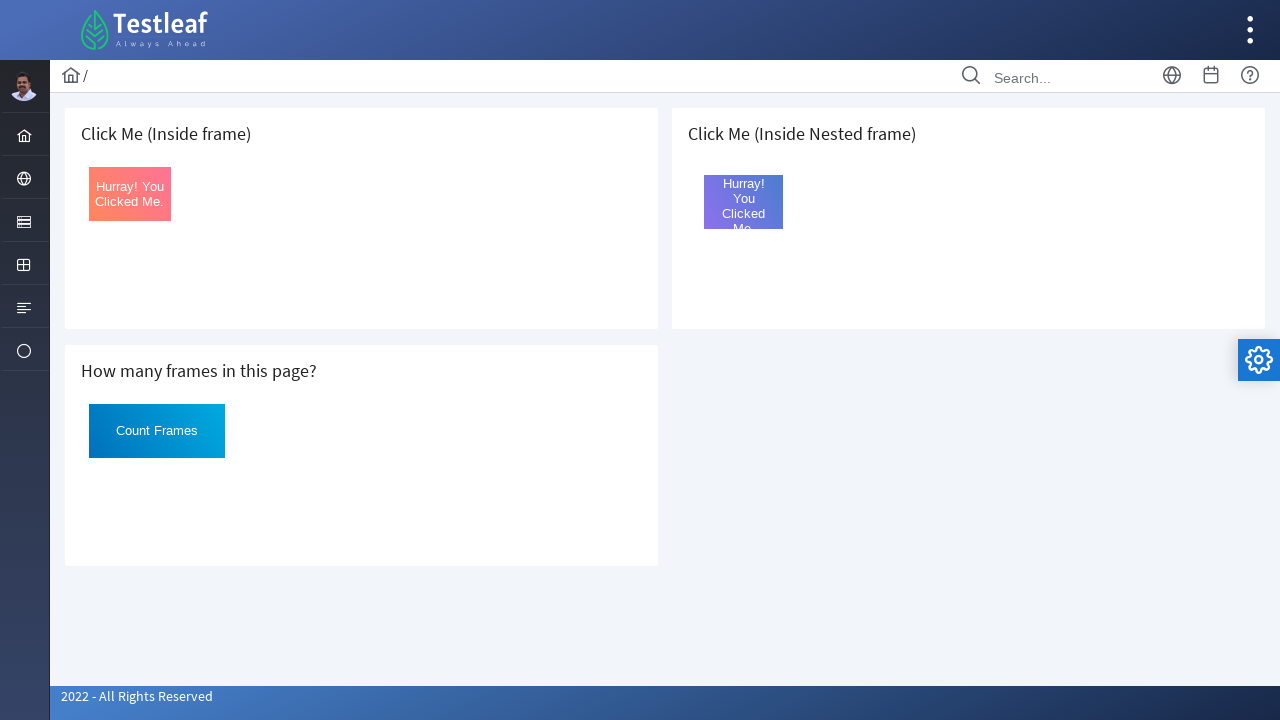

Retrieved text content from clicked element in nested frame
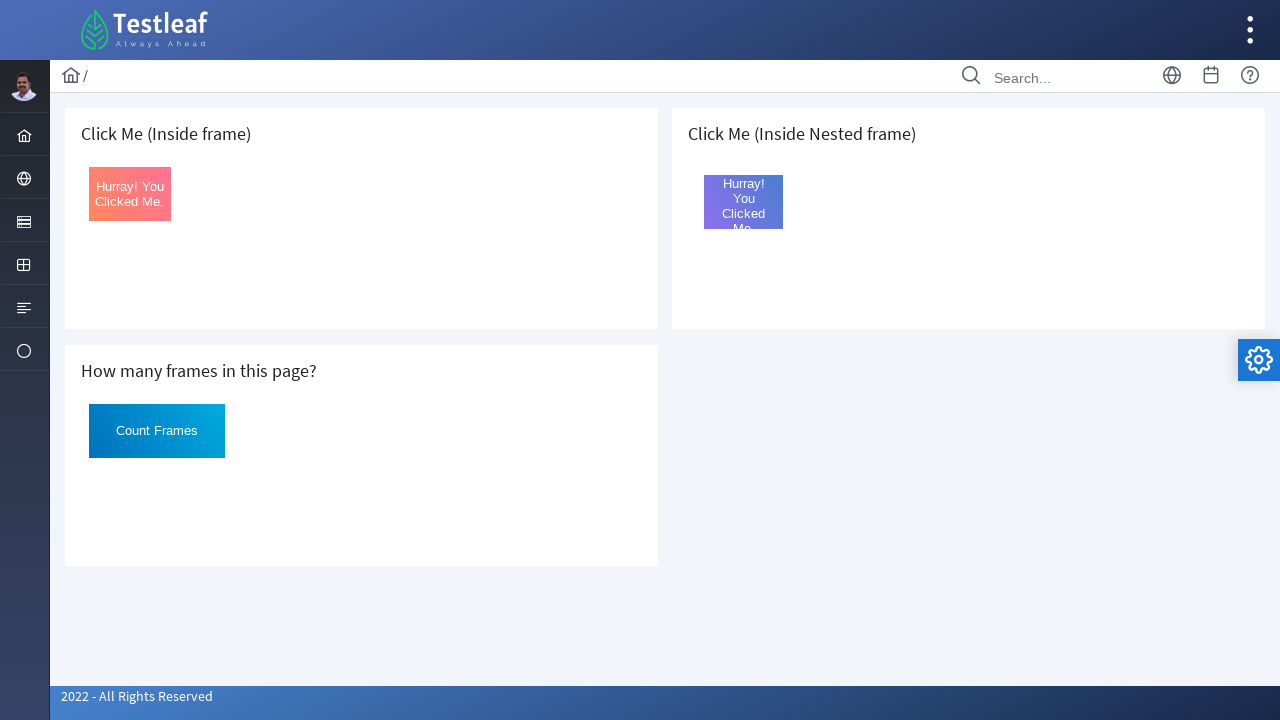

Counted total number of iframes on the page: 3
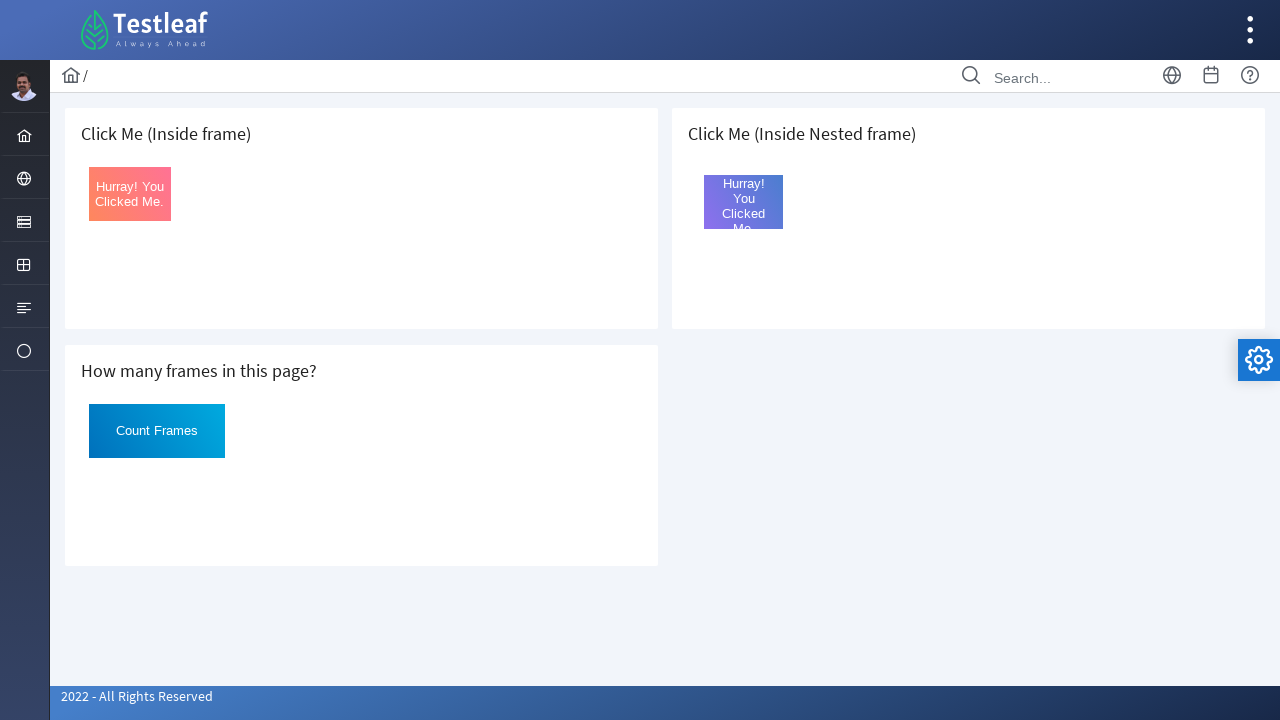

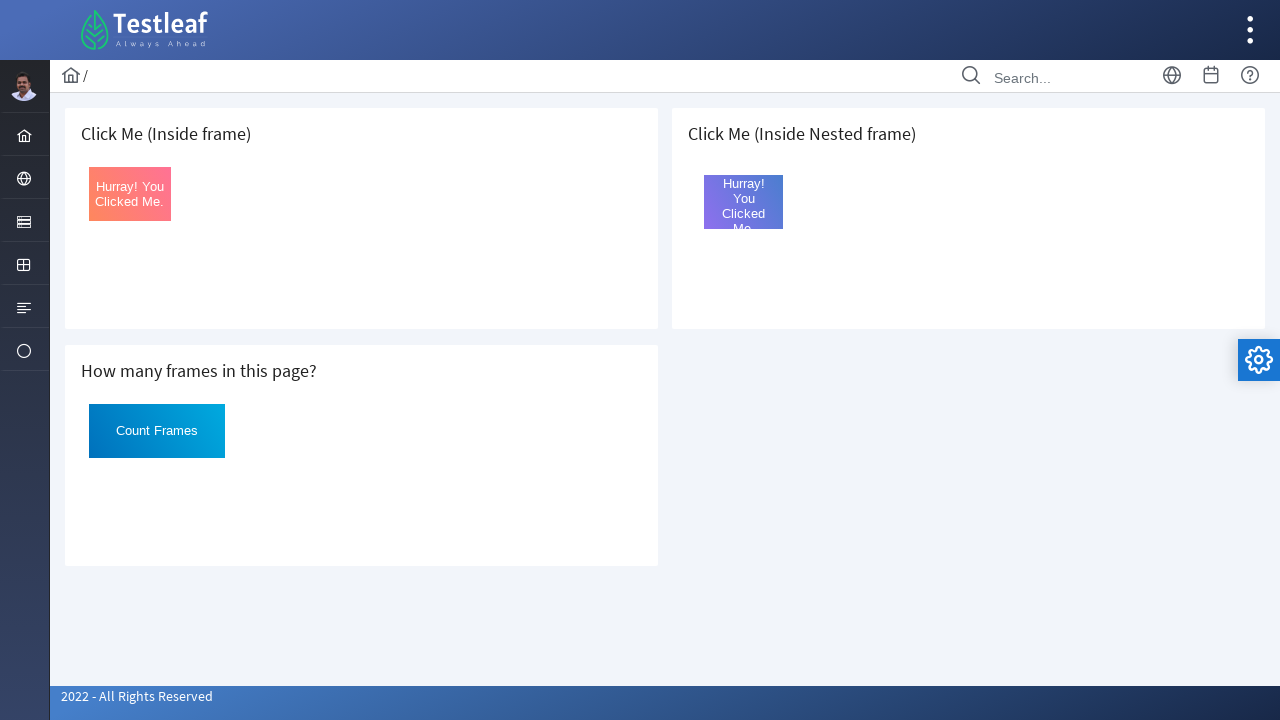